Tests mouse actions on buttons including double-click and right-click (context click) functionality on the DemoQA buttons page

Starting URL: https://demoqa.com/buttons

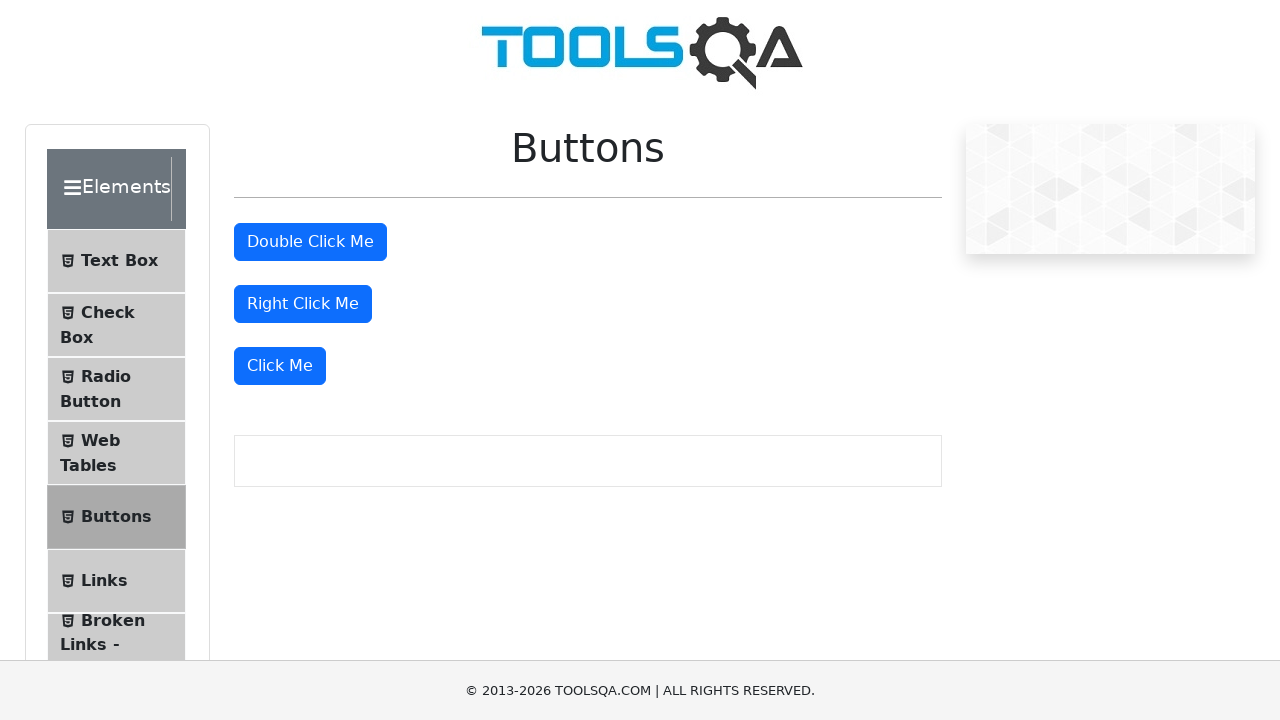

Navigated to DemoQA buttons page
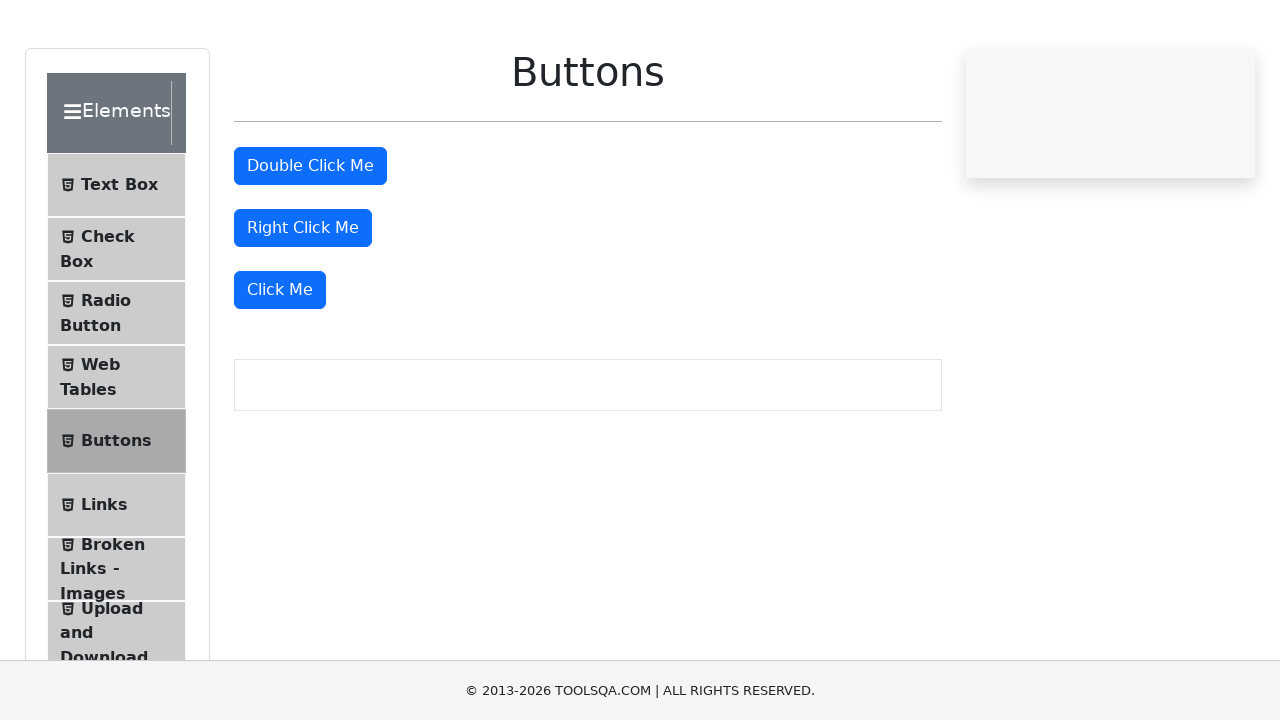

Double-clicked the double click button at (310, 242) on xpath=//button[@id='doubleClickBtn']
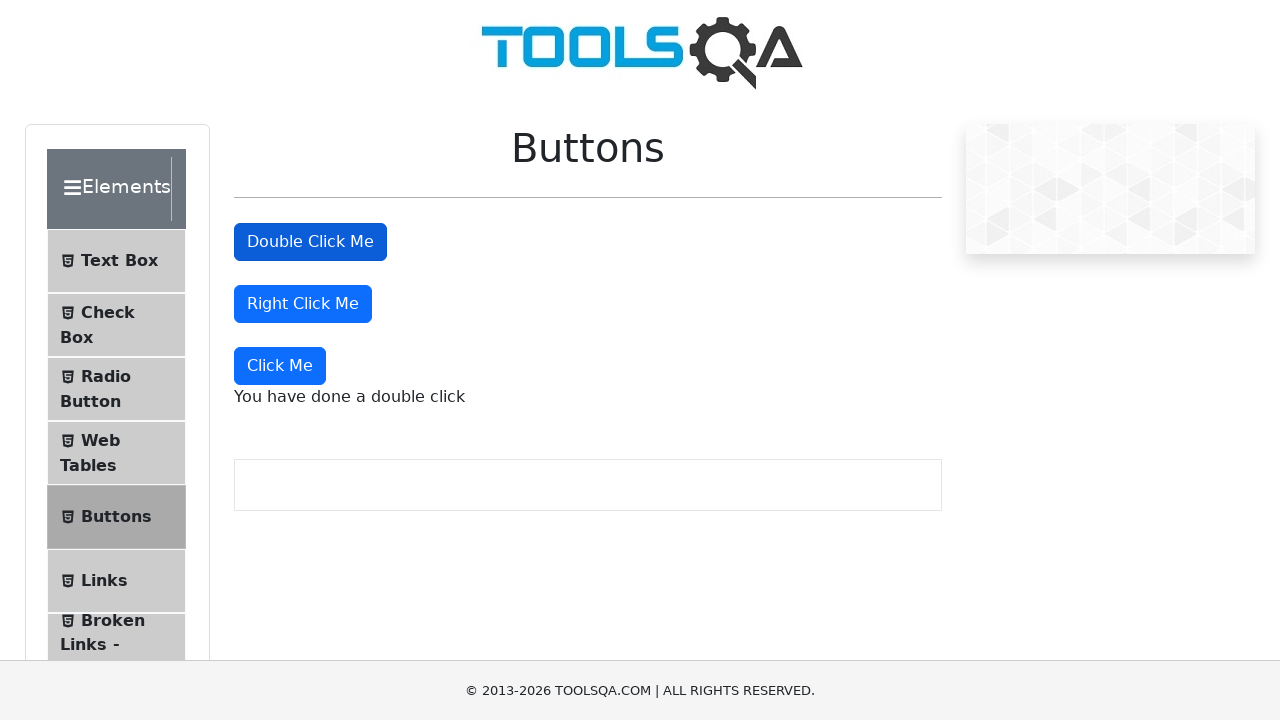

Right-clicked the right click button at (303, 304) on //button[@id='rightClickBtn']
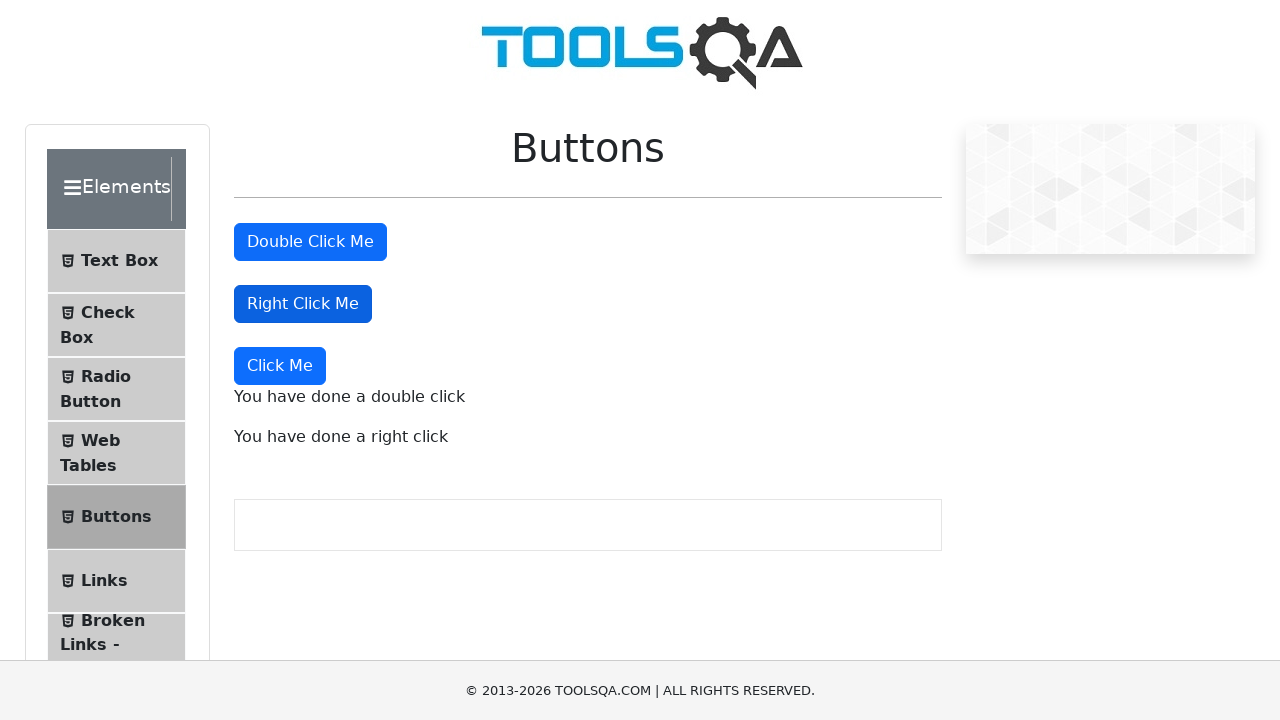

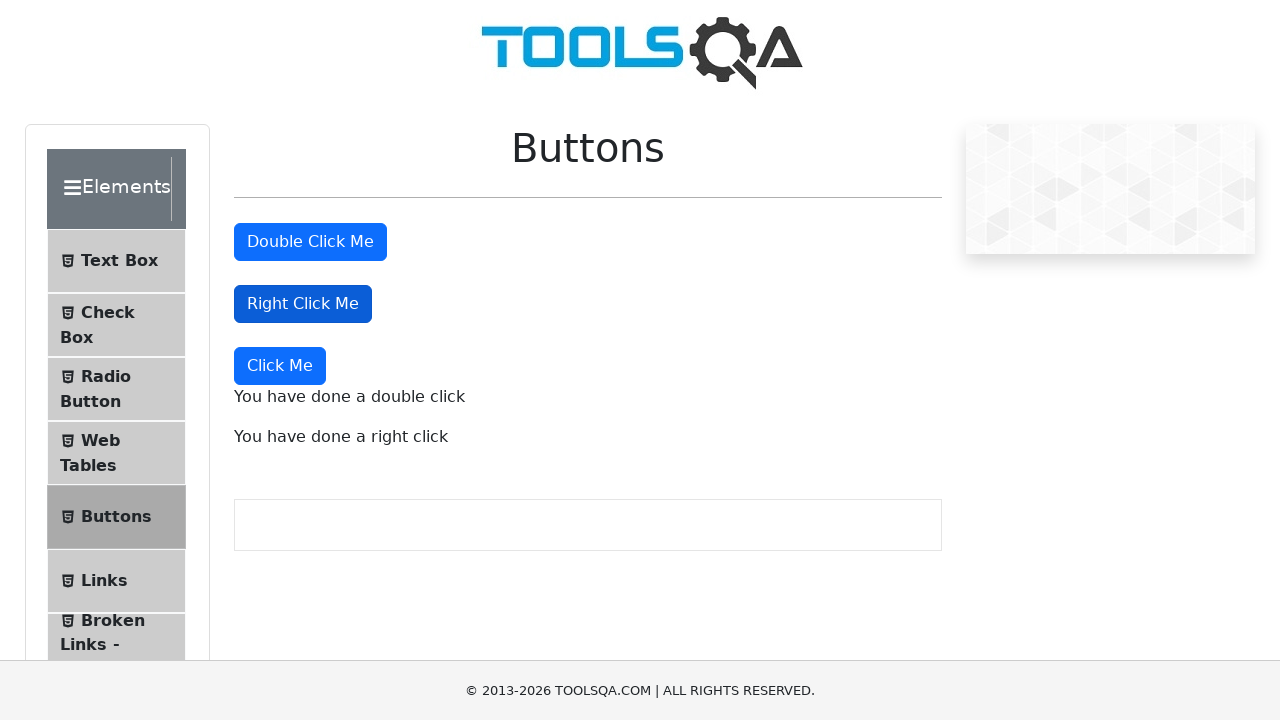